Navigates to the Python.org website and verifies that the upcoming events widget is displayed with event times and names

Starting URL: https://www.python.org/

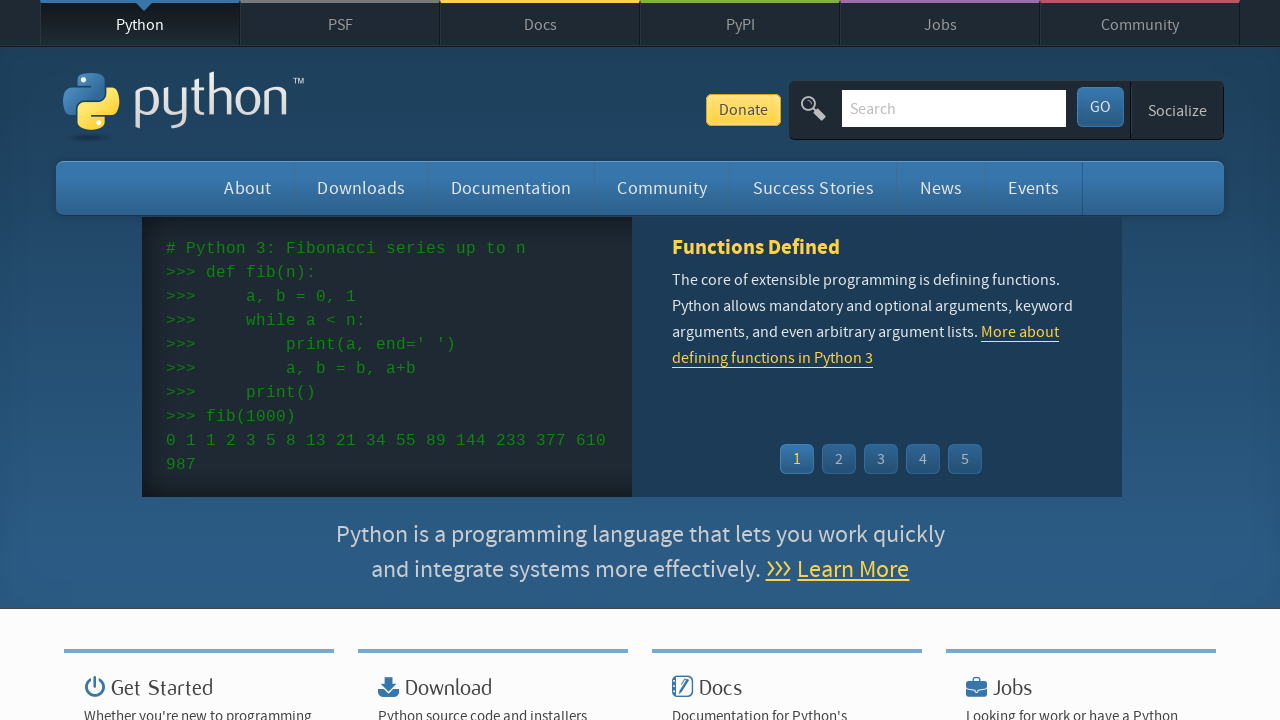

Navigated to Python.org website
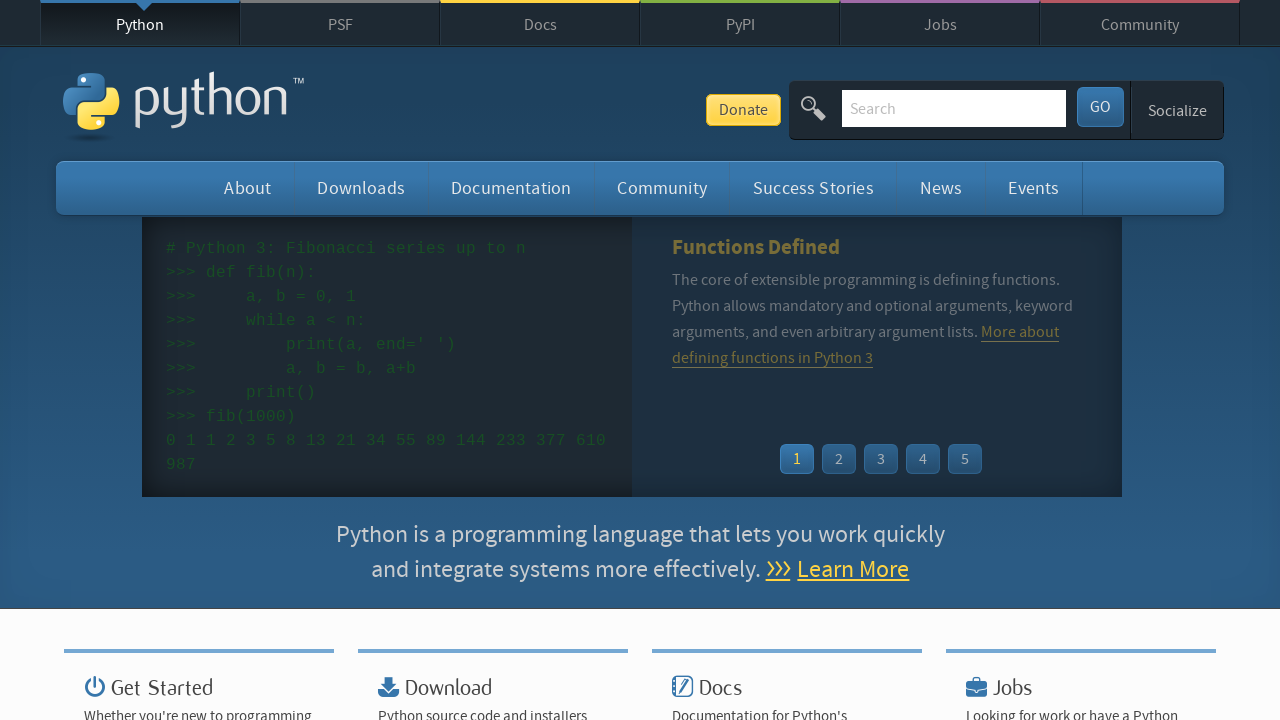

Waited for event widget time elements to load
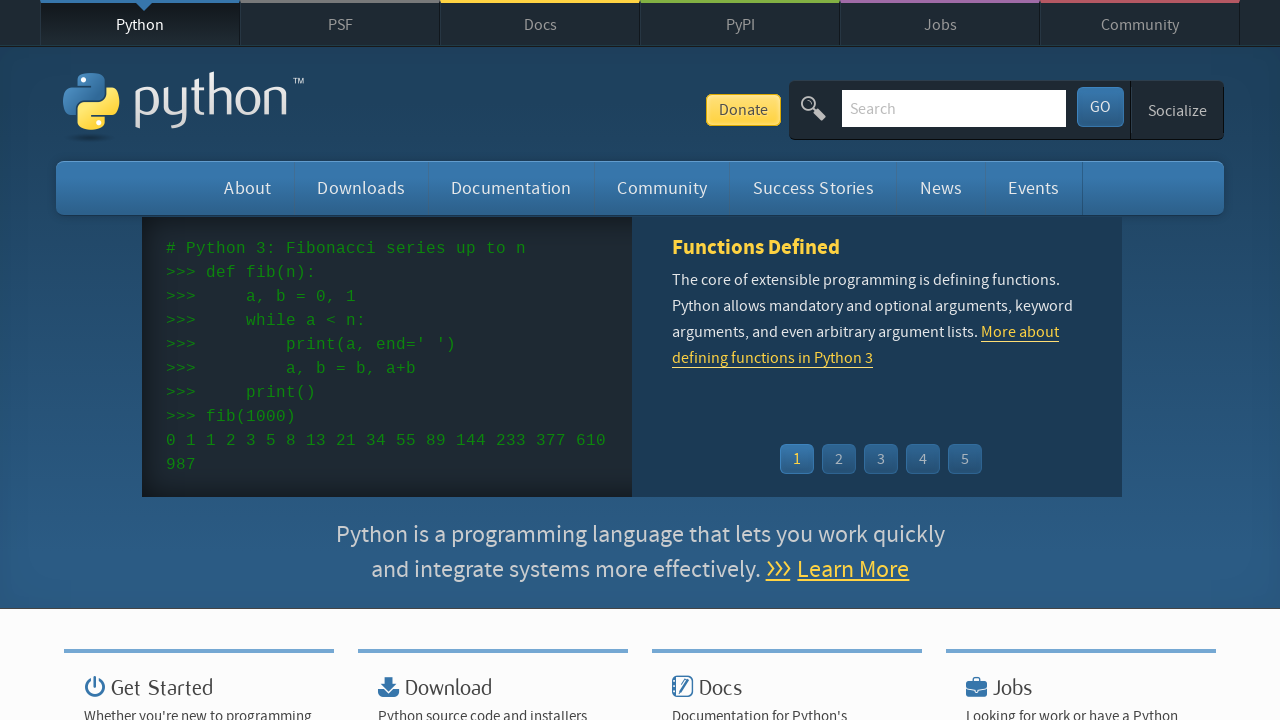

Waited for event widget links to load
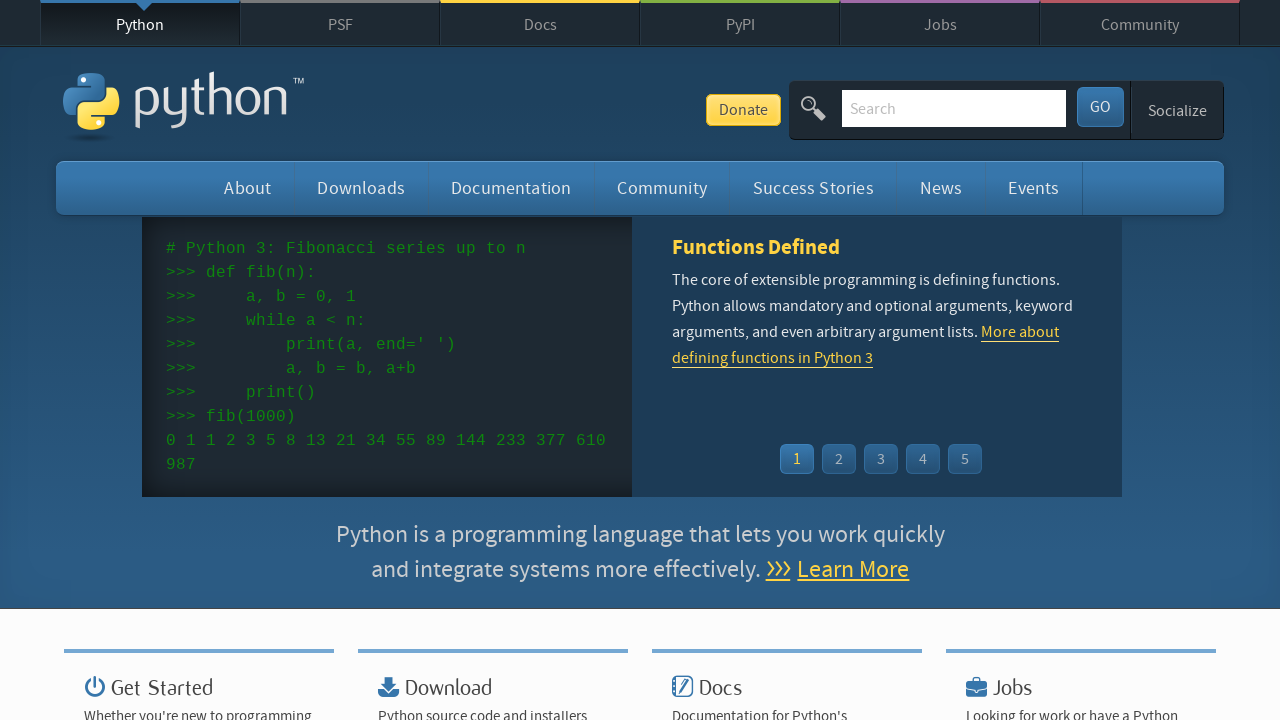

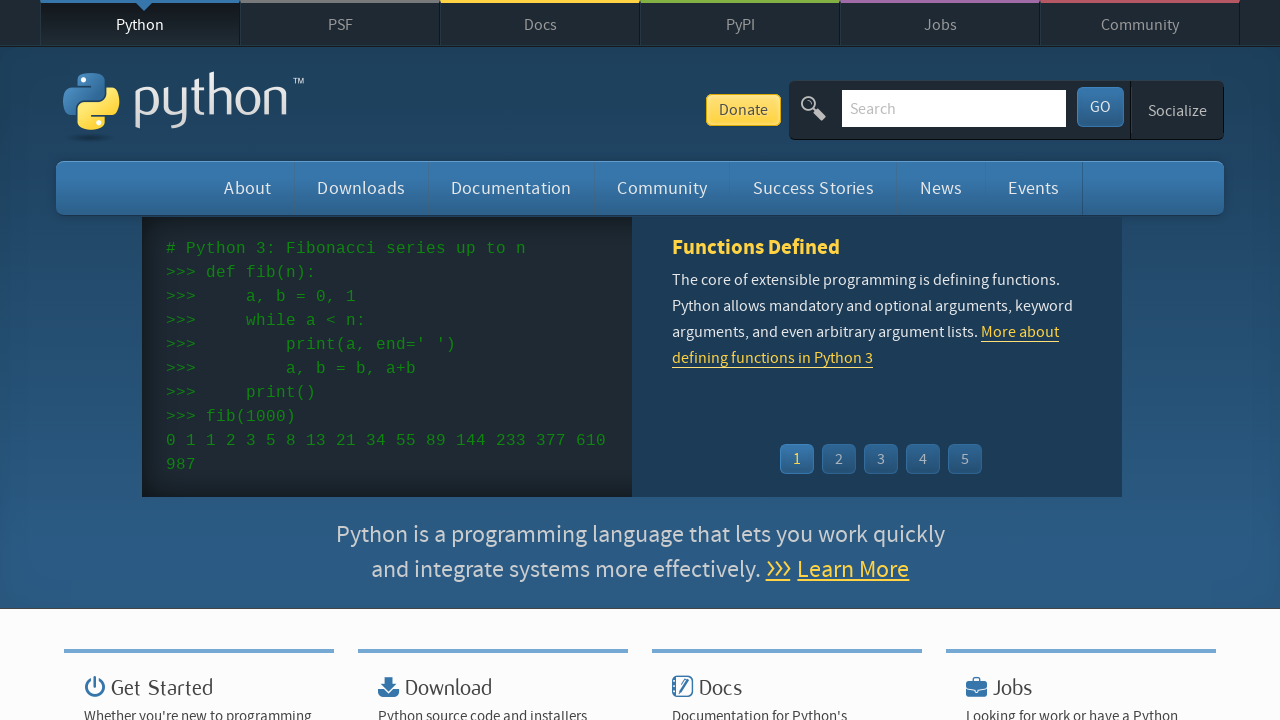